Tests drag and drop functionality by dragging an element and dropping it onto a target droppable area within an iframe on jQueryUI demo page

Starting URL: https://jqueryui.com/droppable/

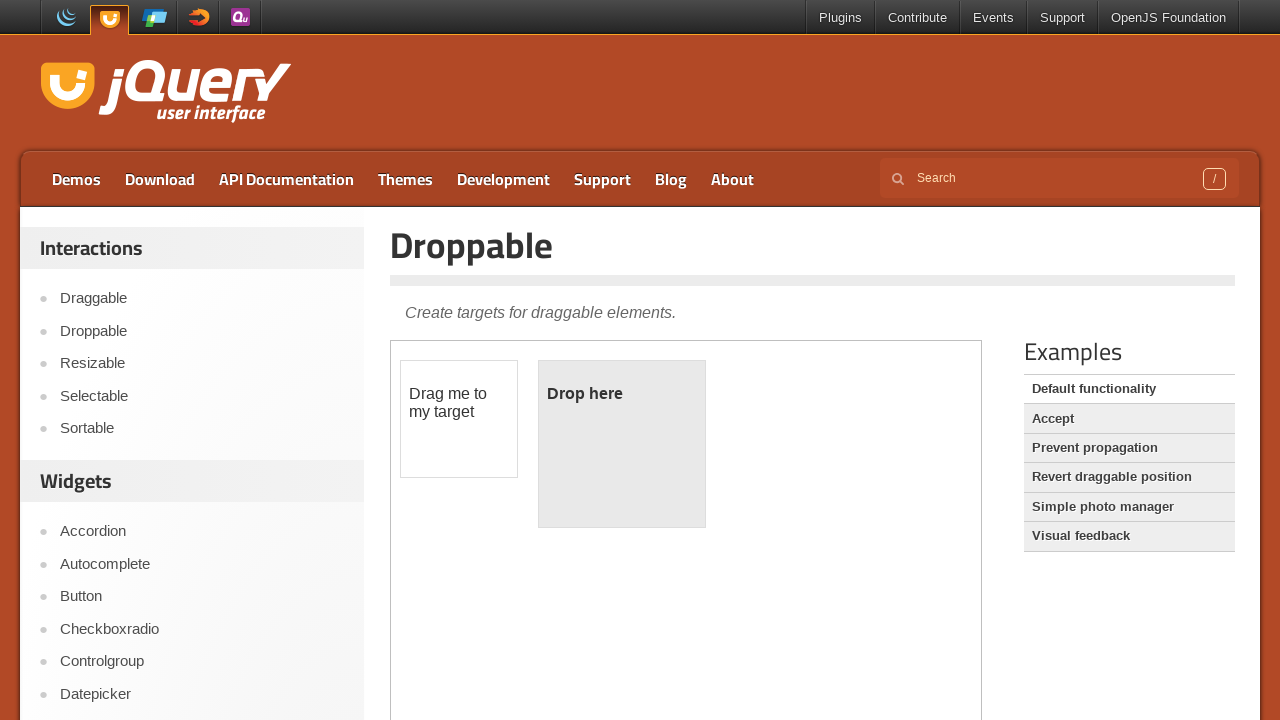

Navigated to jQueryUI droppable demo page
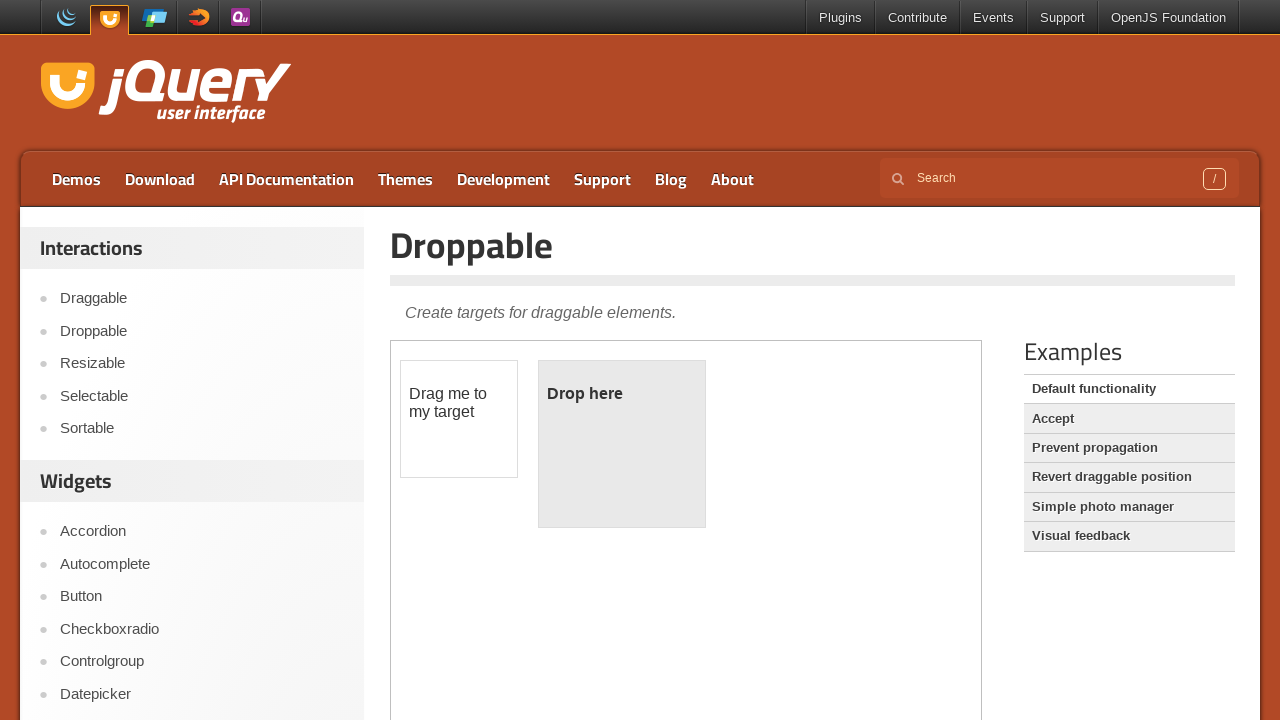

Located and selected the iframe containing drag and drop elements
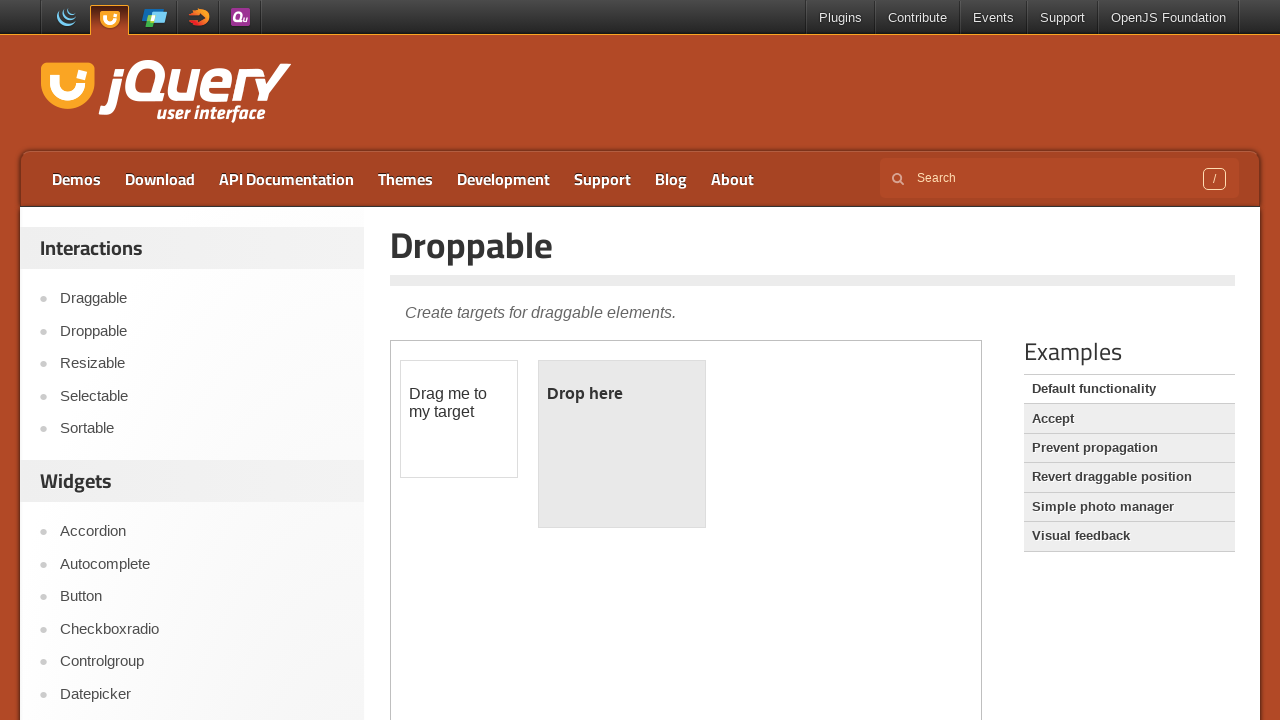

Located the draggable element with id 'draggable'
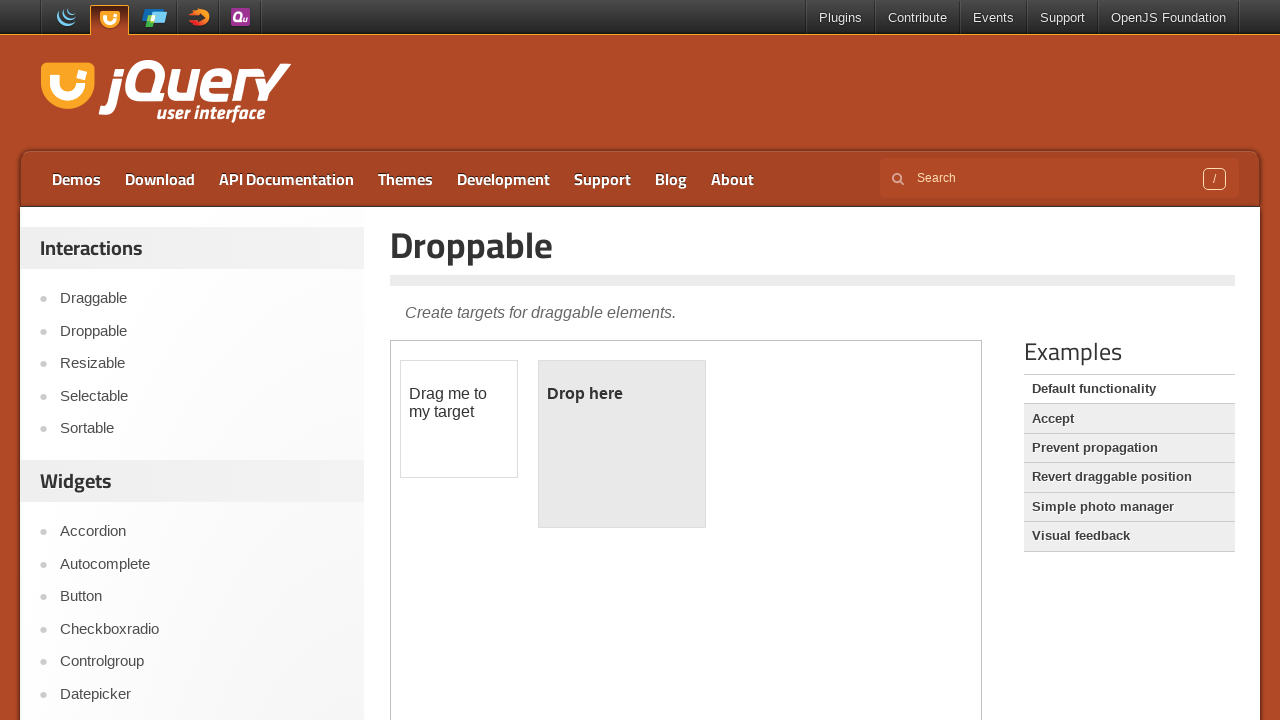

Located the droppable target element with id 'droppable'
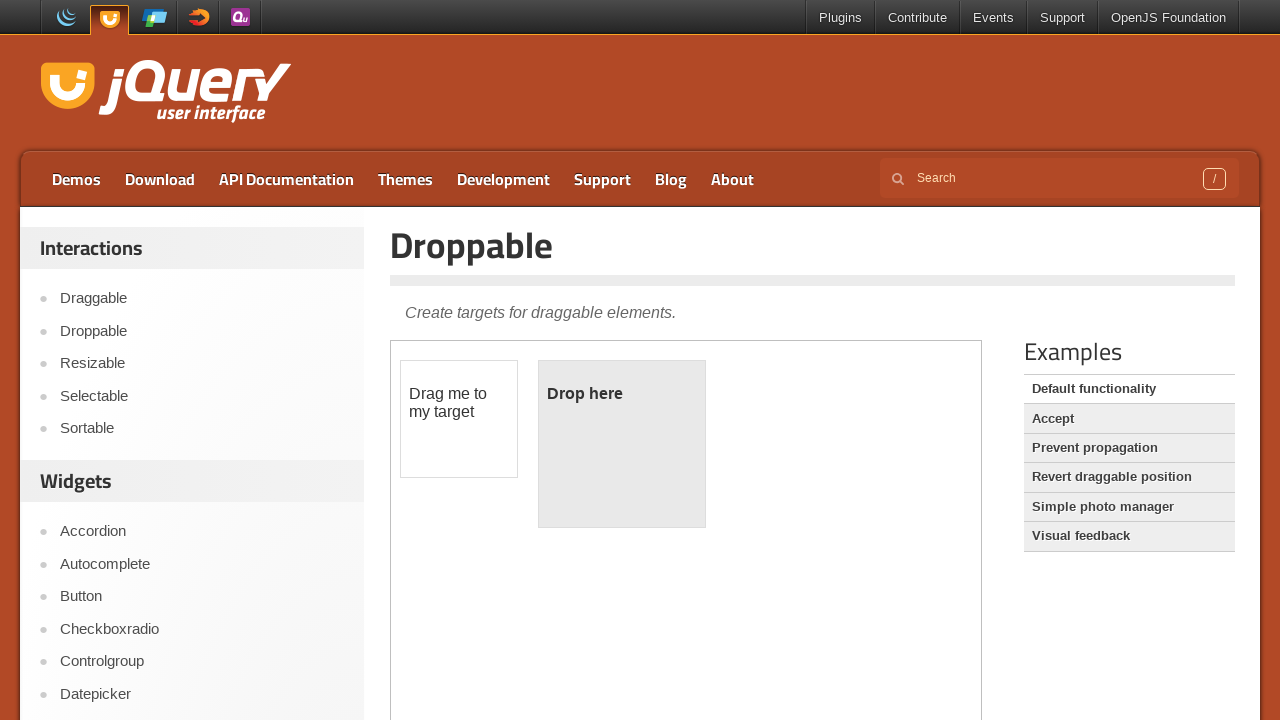

Dragged the draggable element and dropped it onto the droppable area at (622, 444)
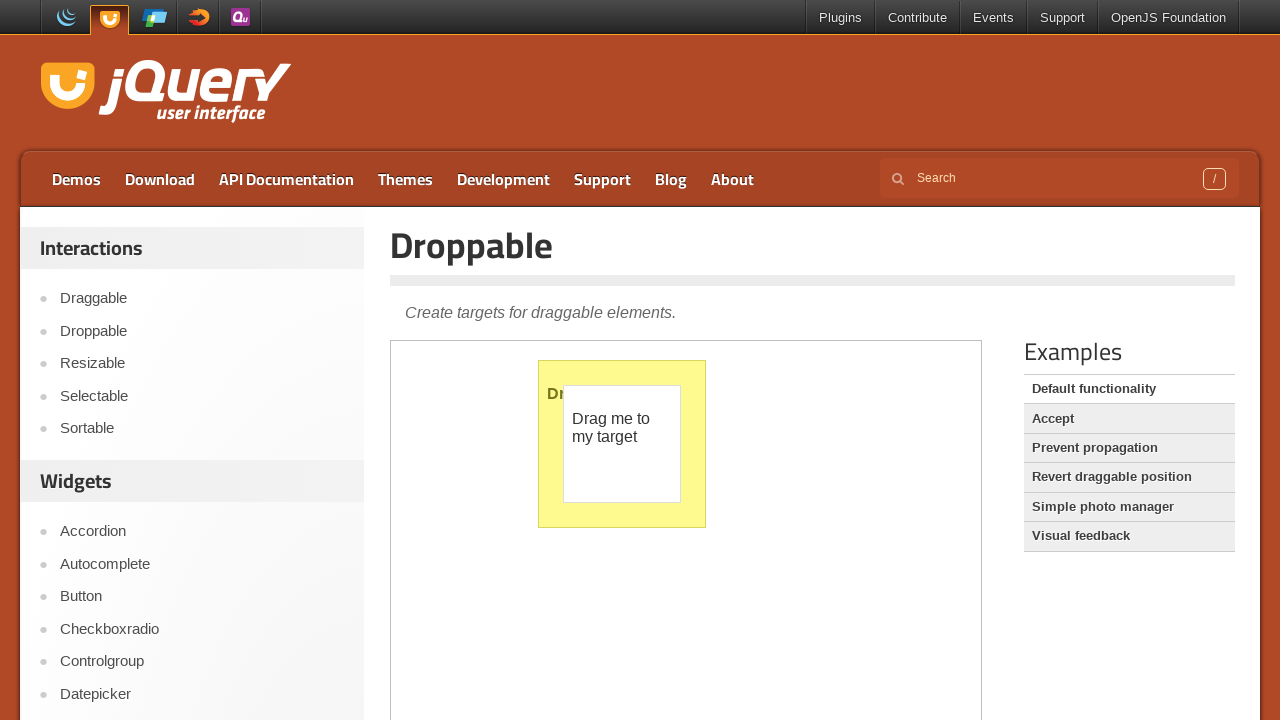

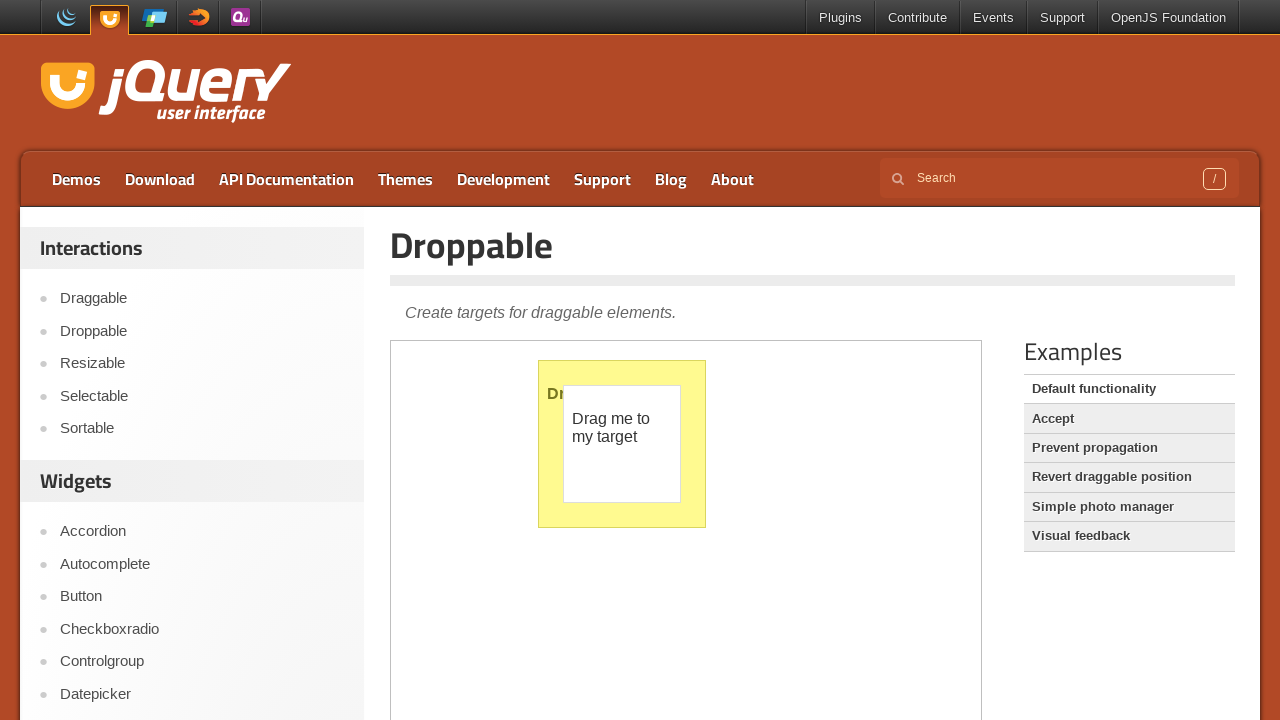